Navigates to a demo table page and extracts the last name of an employee whose first name is "Abhishek" from a dynamic table

Starting URL: http://automationbykrishna.com/

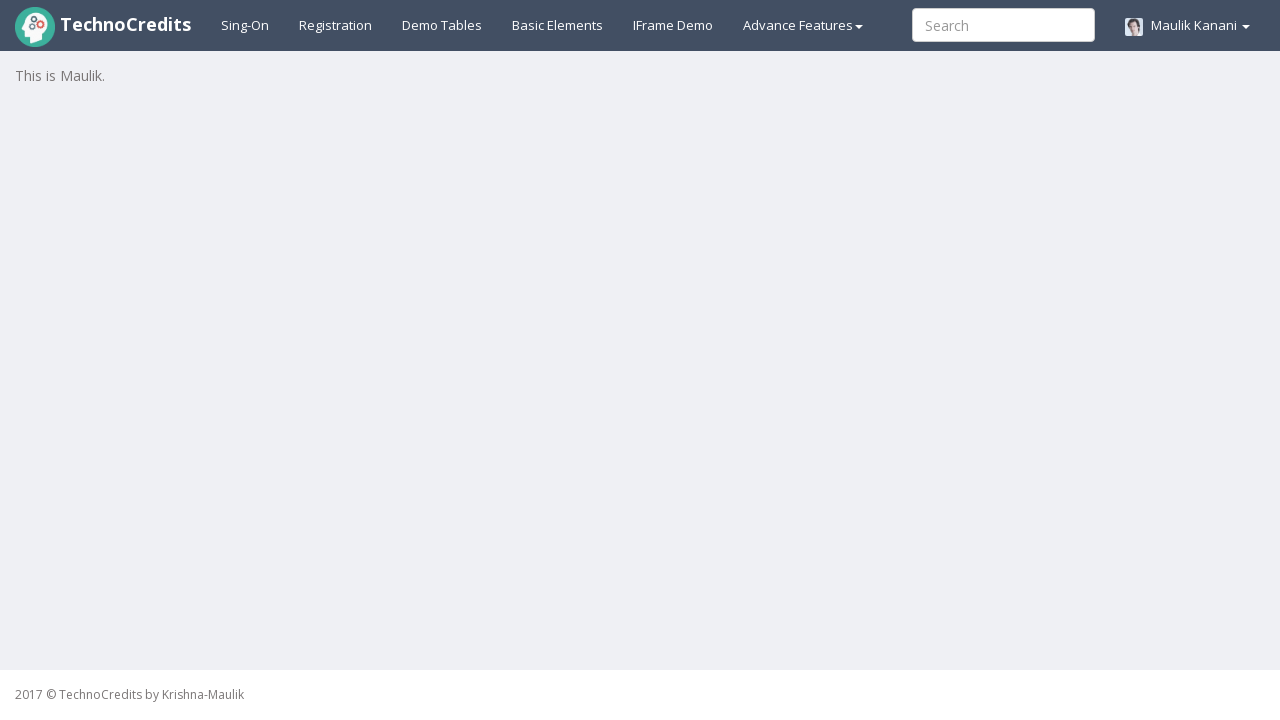

Clicked on demo table link to navigate to table page at (442, 25) on a#demotable
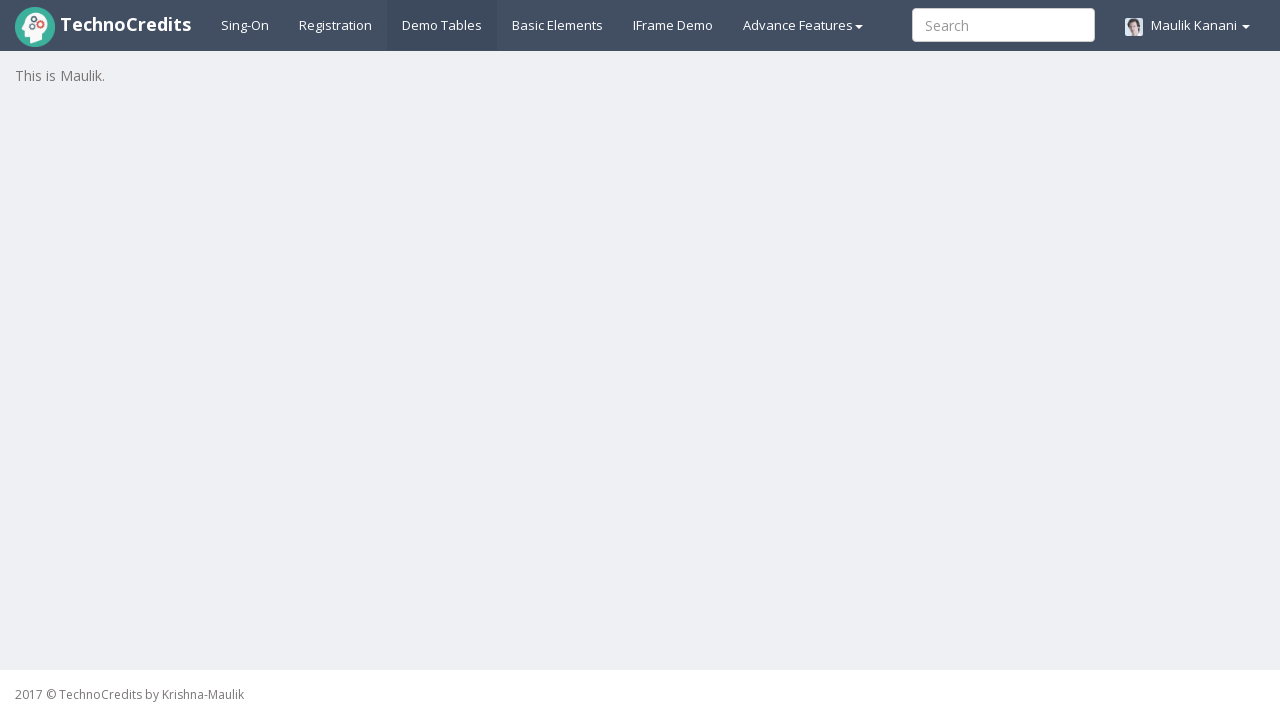

Waited for table with id 'table1' to be visible
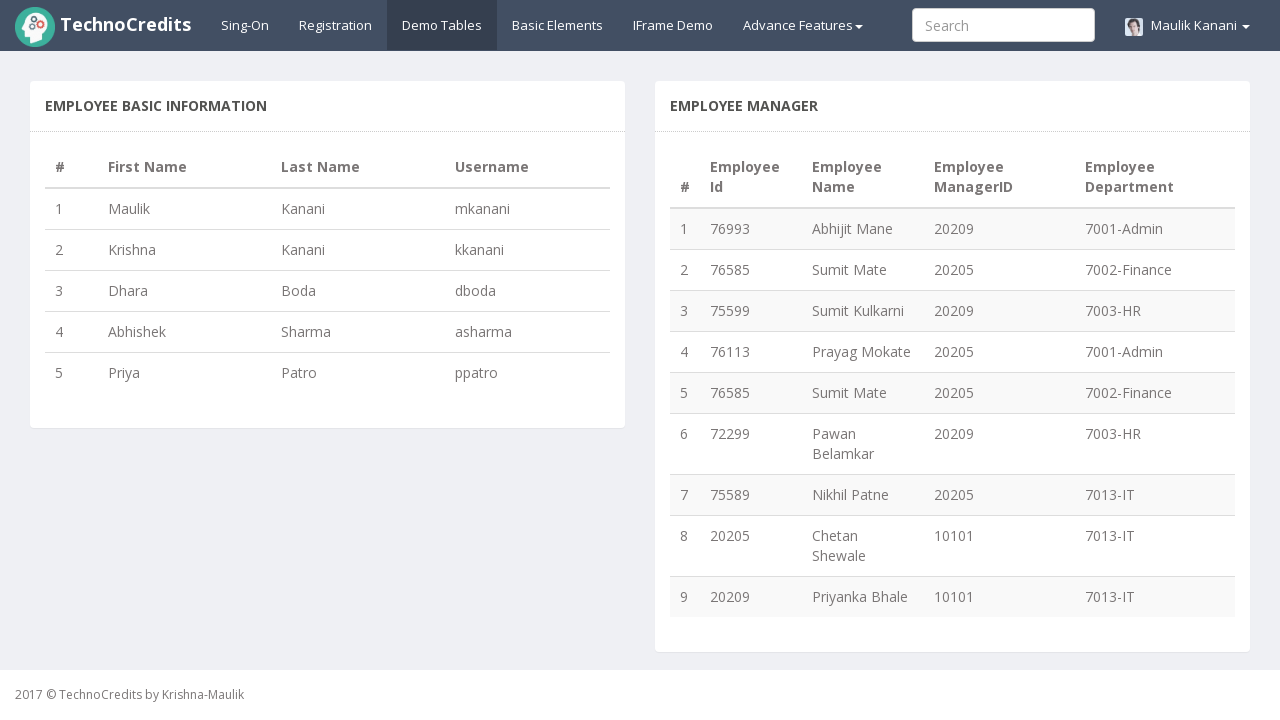

Retrieved all column header elements from table
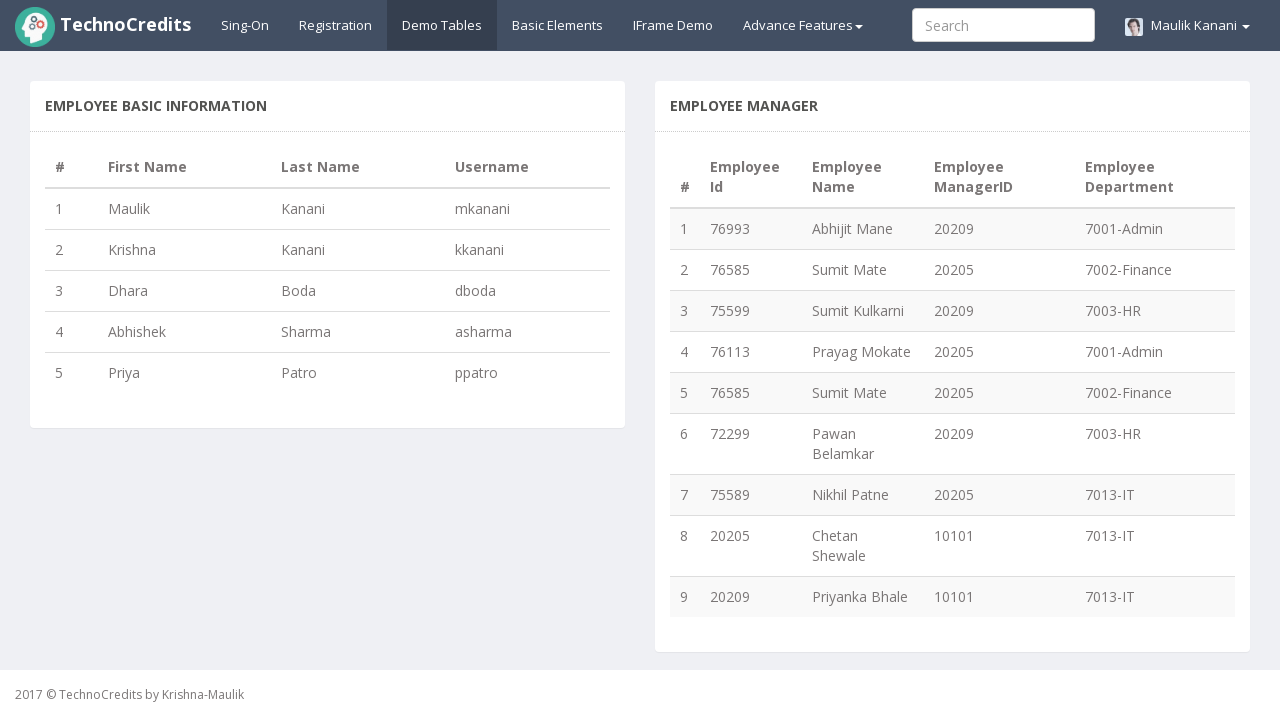

Extracted header texts: ['#', 'First Name', 'Last Name', 'Username']
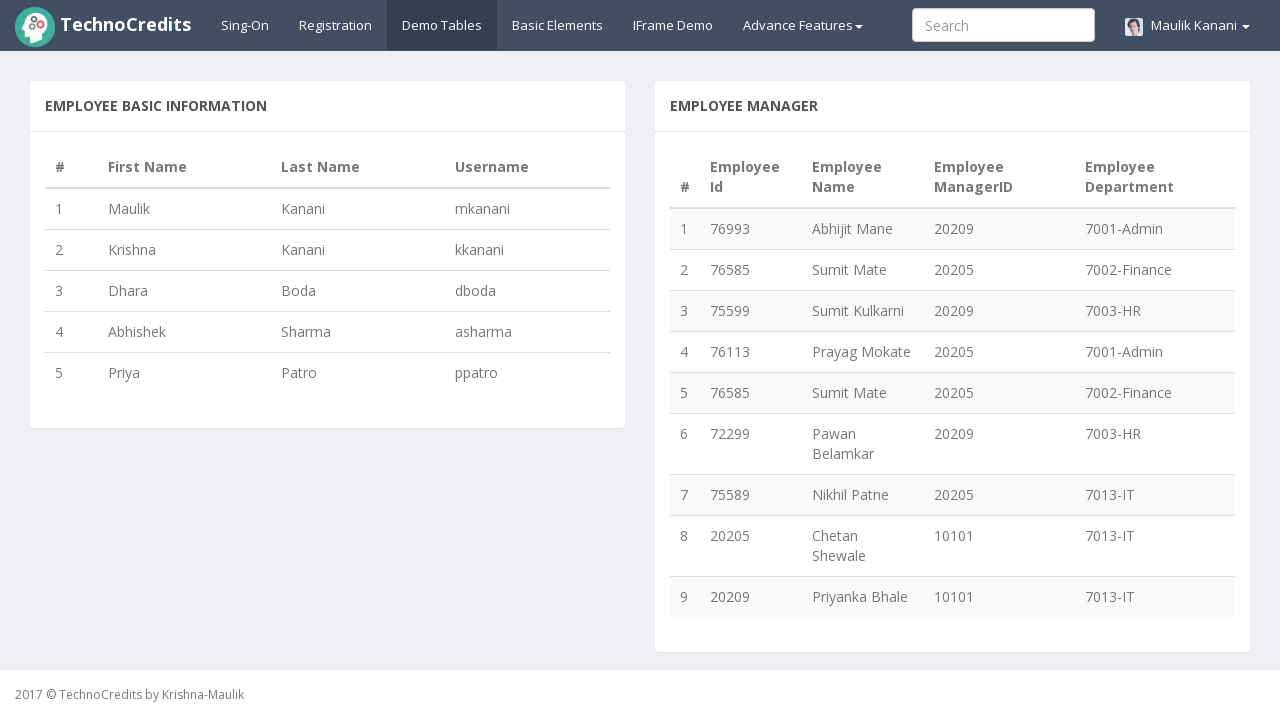

Found 'Last Name' column at index 3
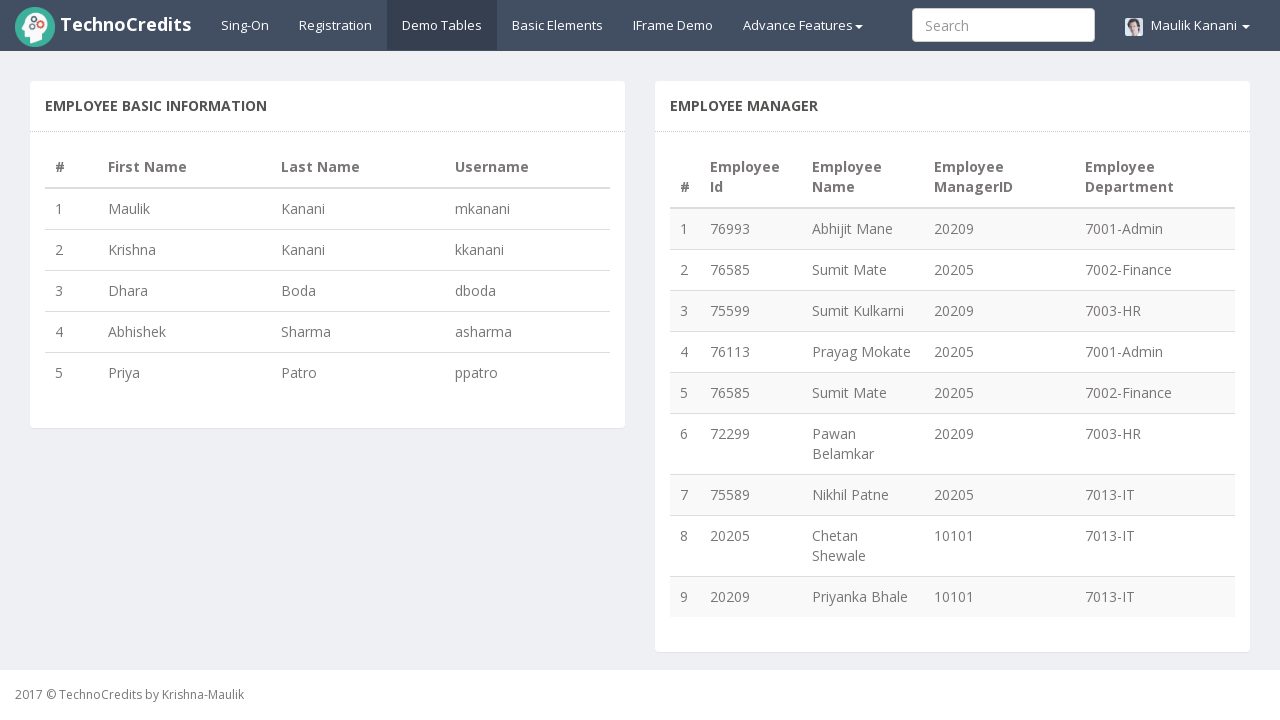

Extracted last name 'Sharma' for employee with first name 'Abhishek'
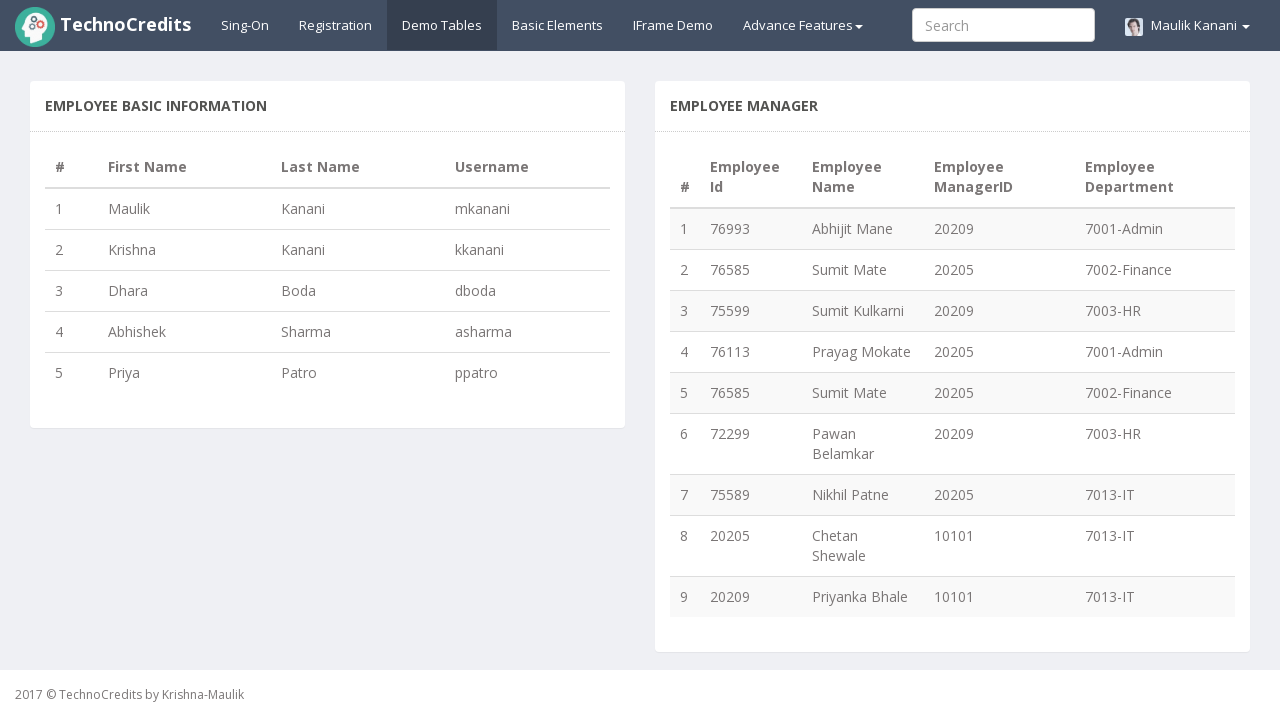

Verified that last name for Abhishek was successfully found
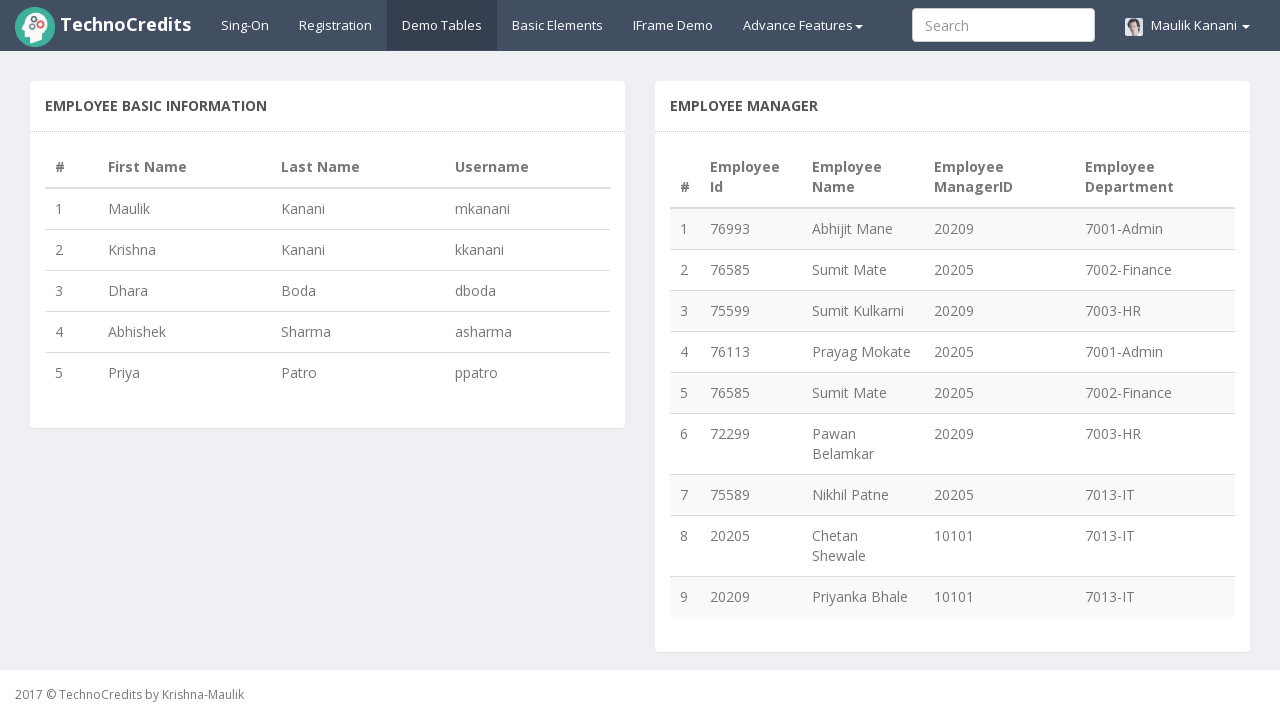

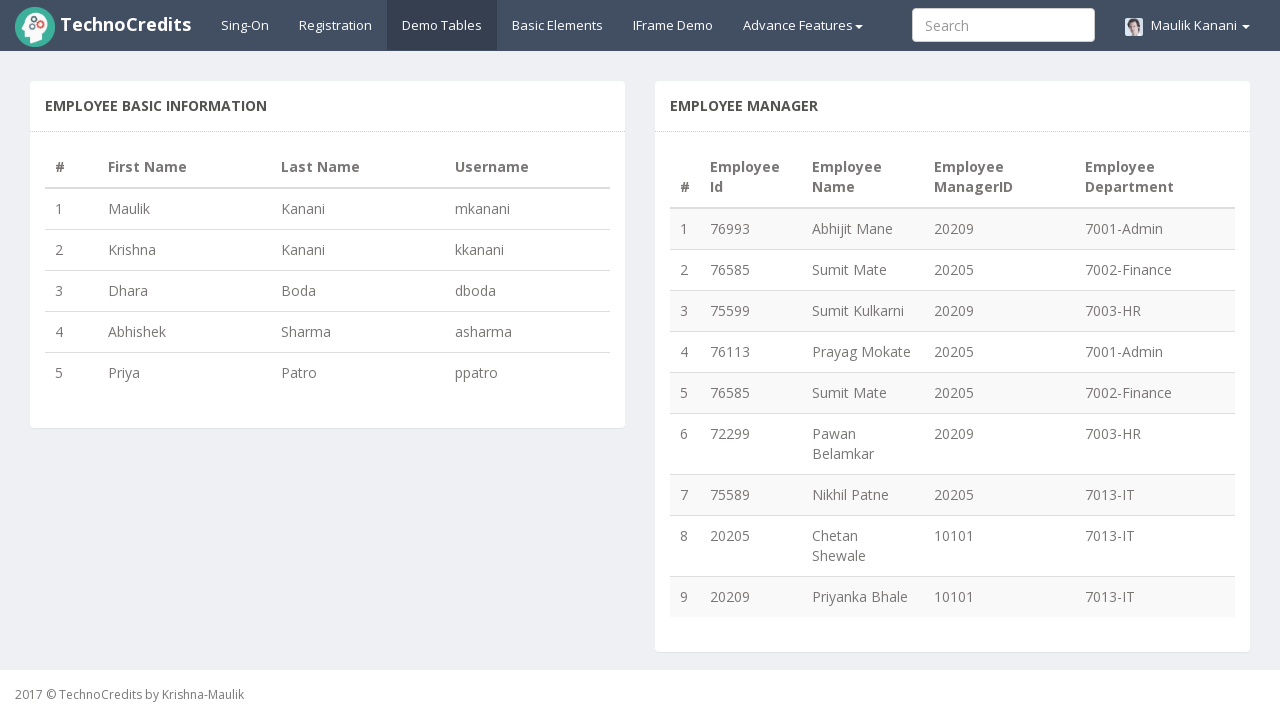